Tests desktop viewport GitHub homepage by clicking the sign-in navigation link at different desktop resolutions (1920x1080, 1600x1200)

Starting URL: https://github.com/

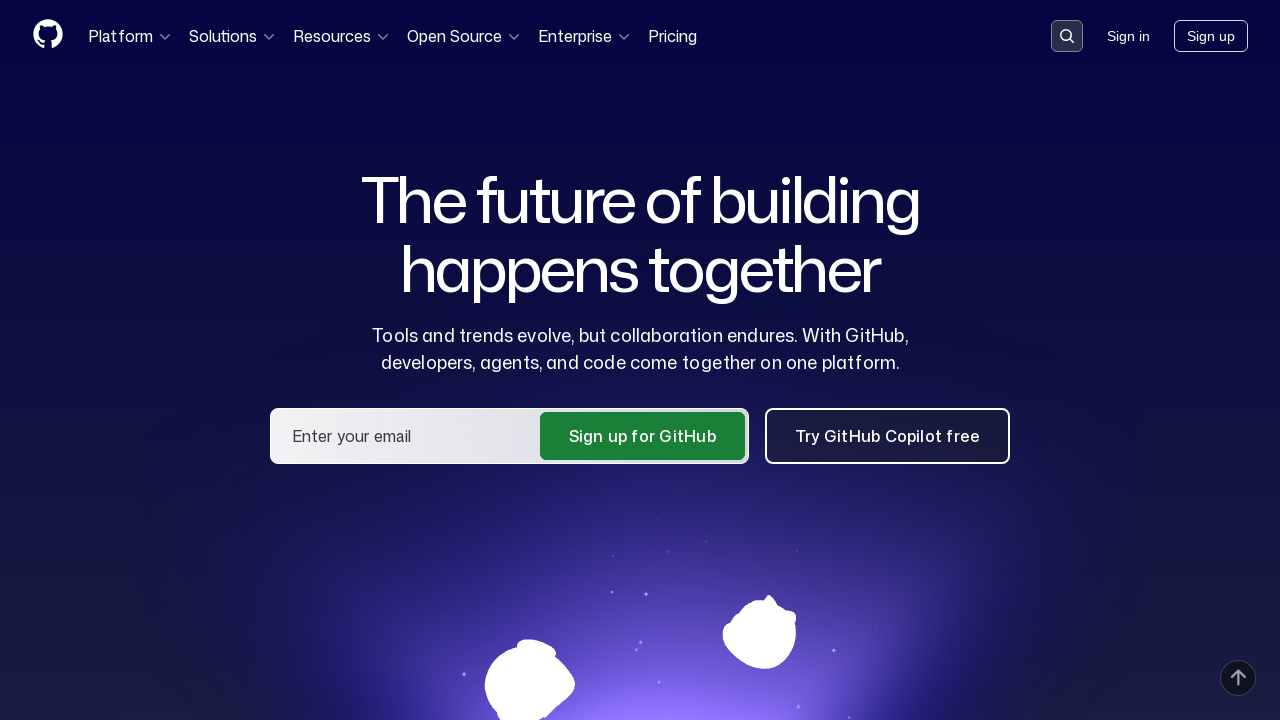

Clicked the sign-in navigation link in GitHub header menu at (1128, 36) on a.HeaderMenu-link--sign-in
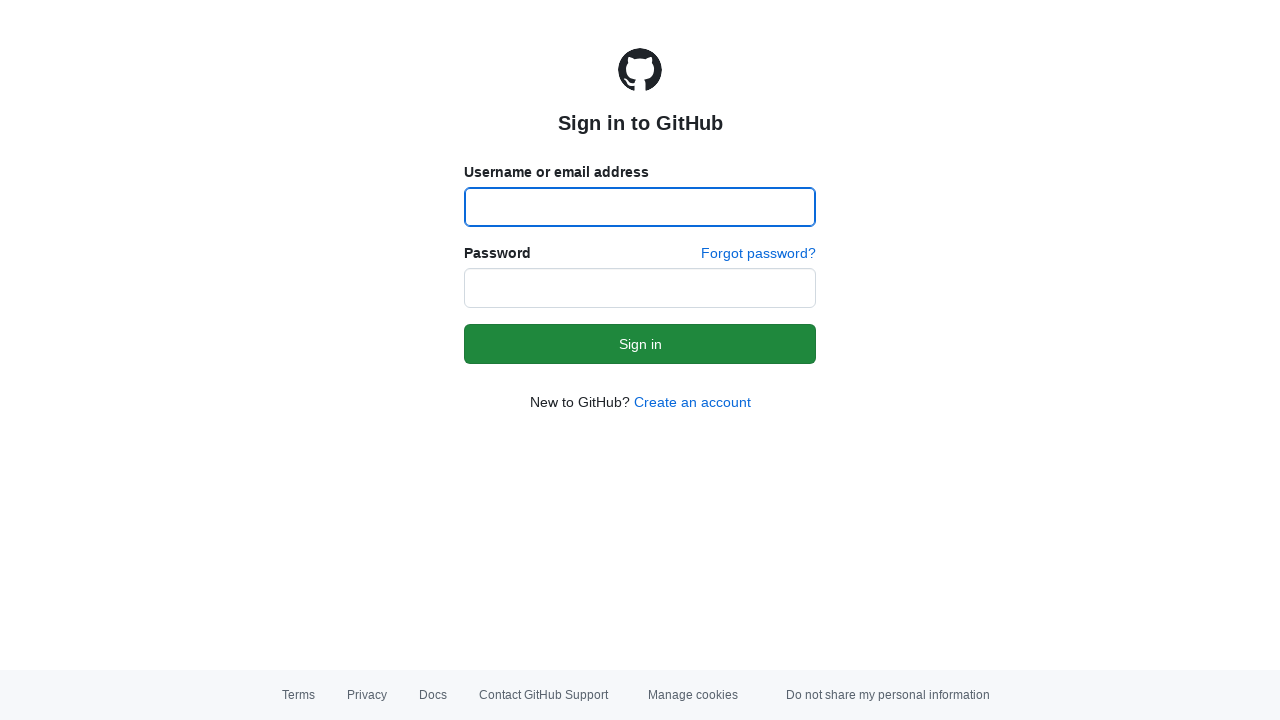

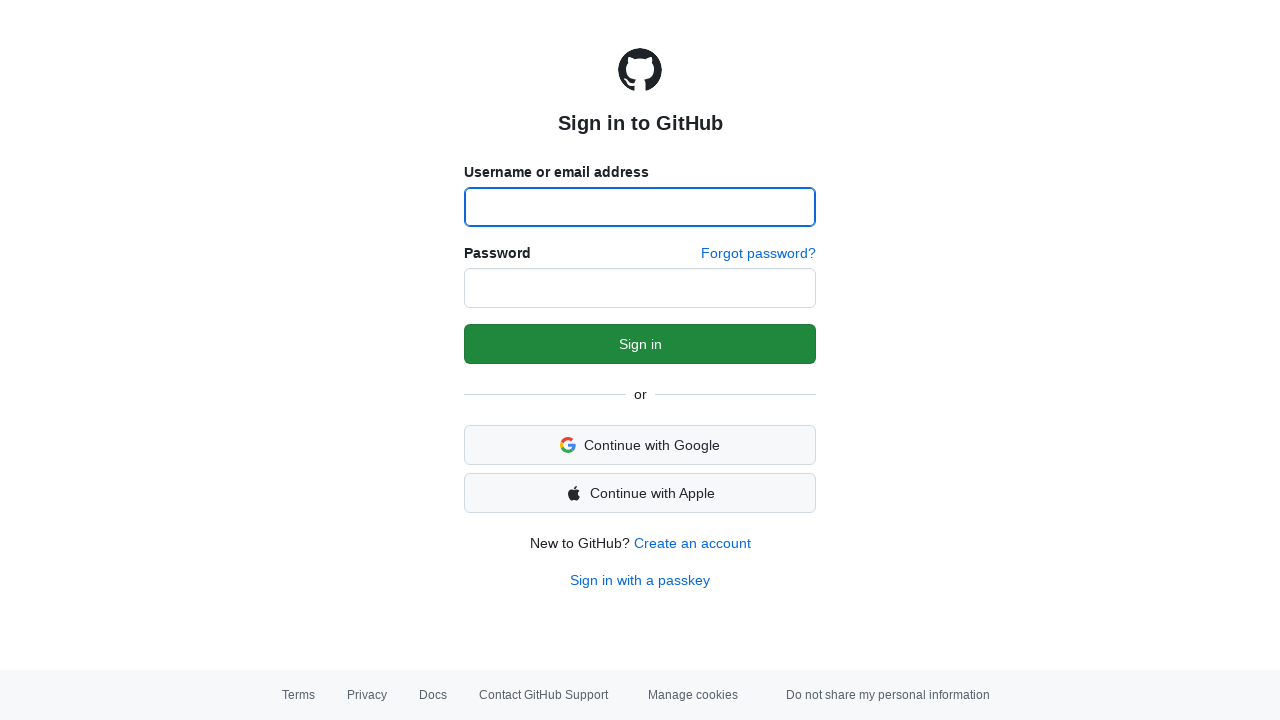